Tests JavaScript prompt functionality by accepting and dismissing alerts with text input, and validates the displayed messages

Starting URL: http://automationbykrishna.com/#

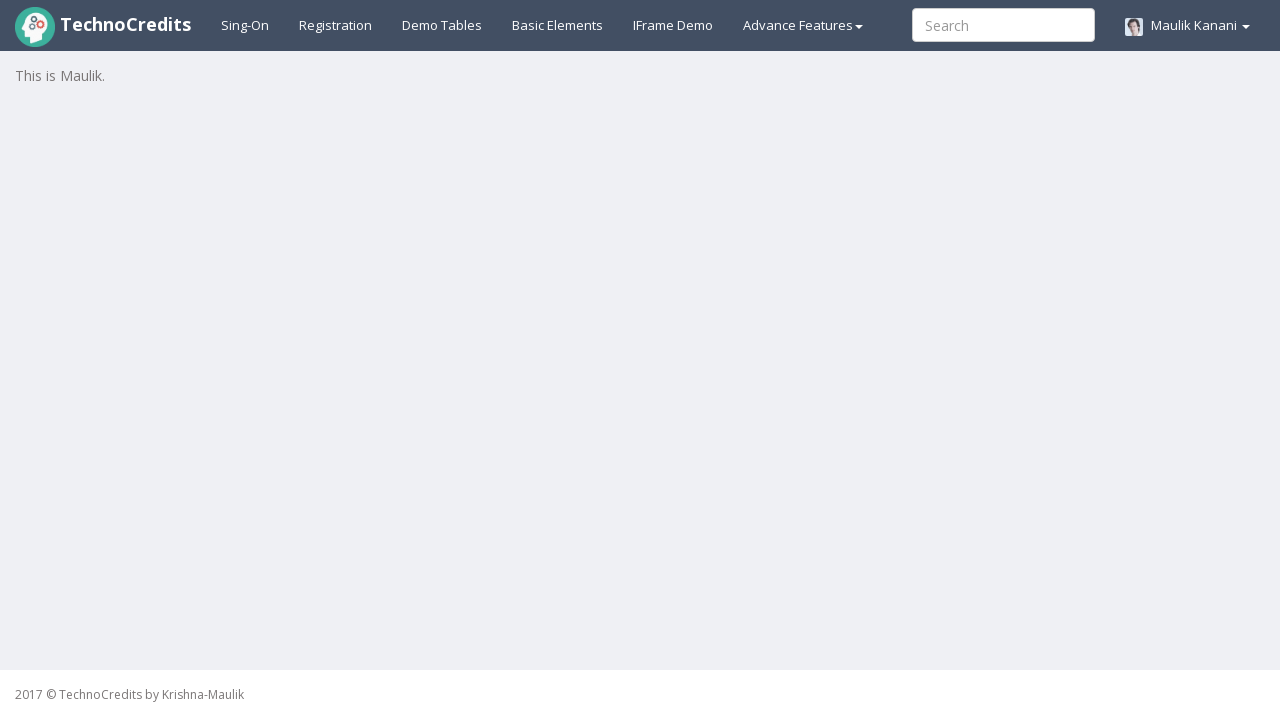

Clicked basic elements button at (558, 25) on #basicelements
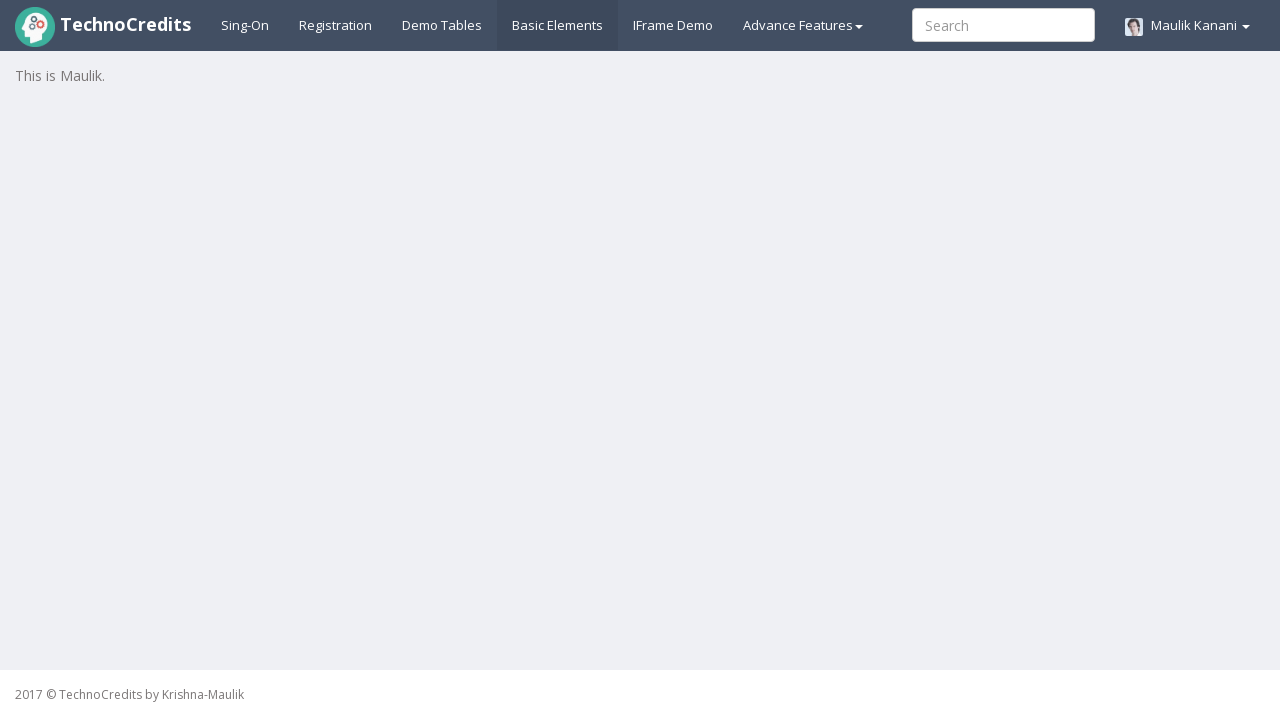

Waited 2000ms for page to load
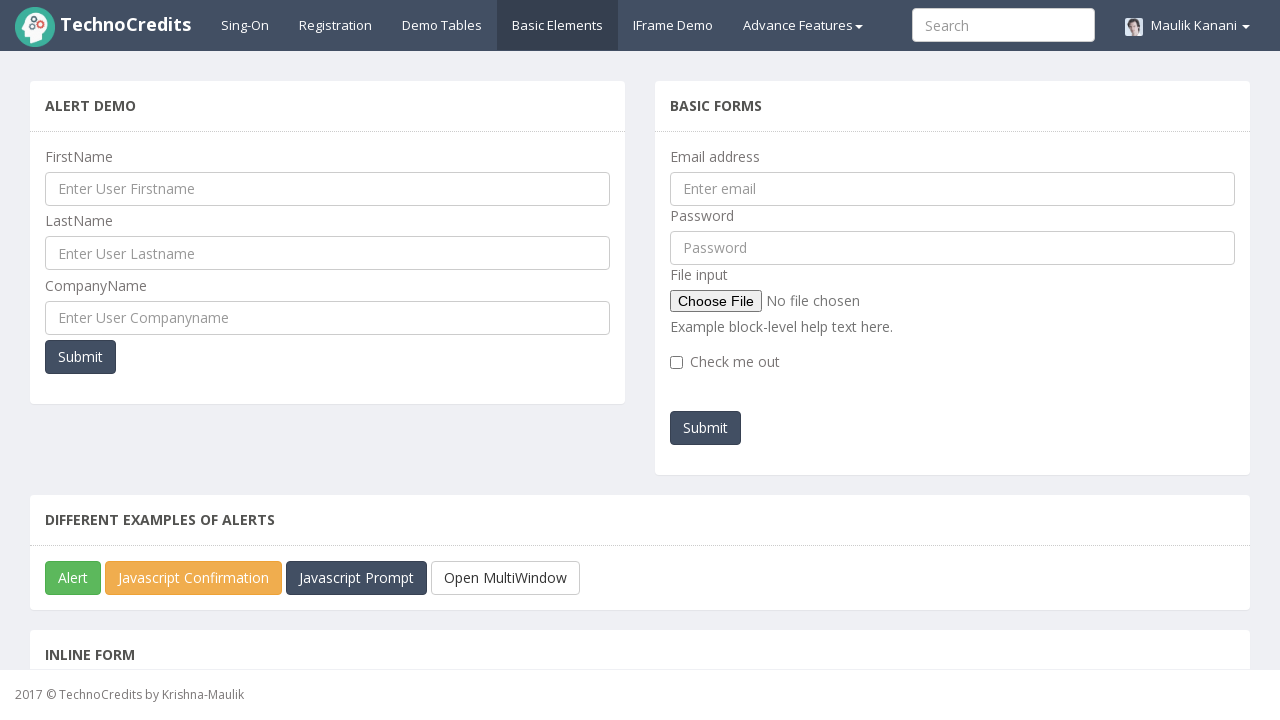

Clicked JavaScript prompt button at (356, 578) on button#javascriptPromp
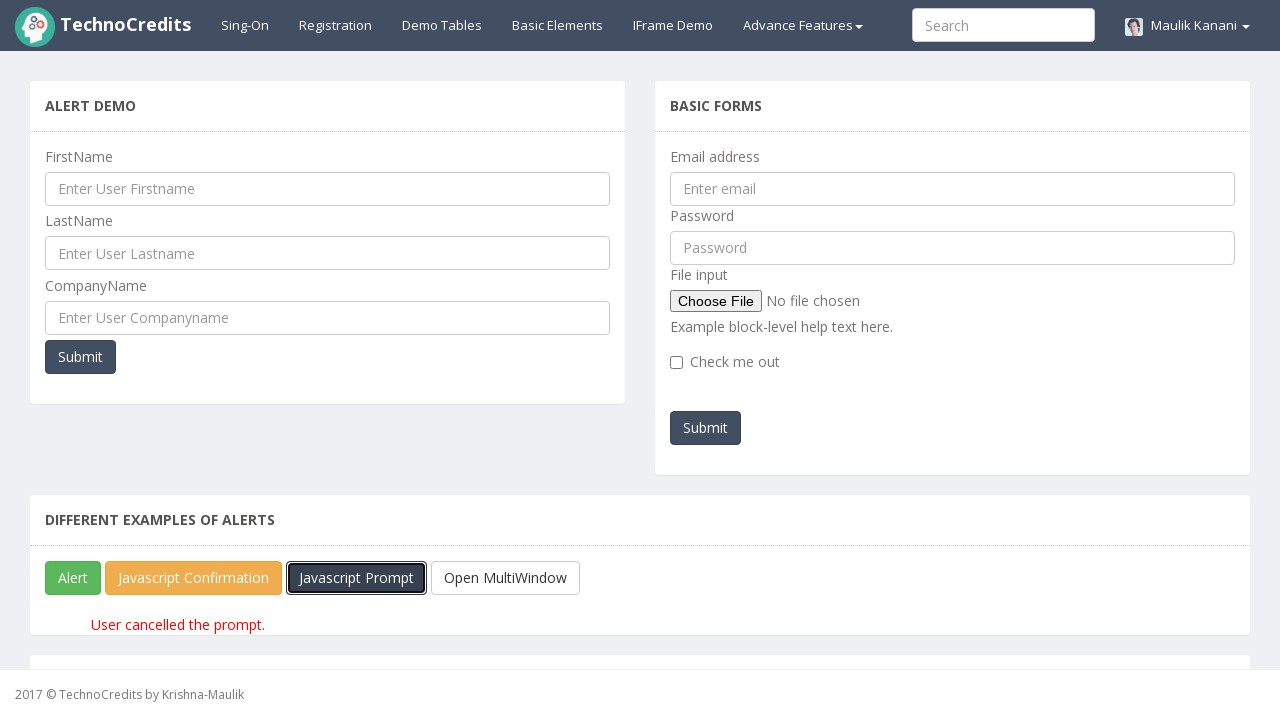

Set up dialog handler to accept prompt with text 'titiksha'
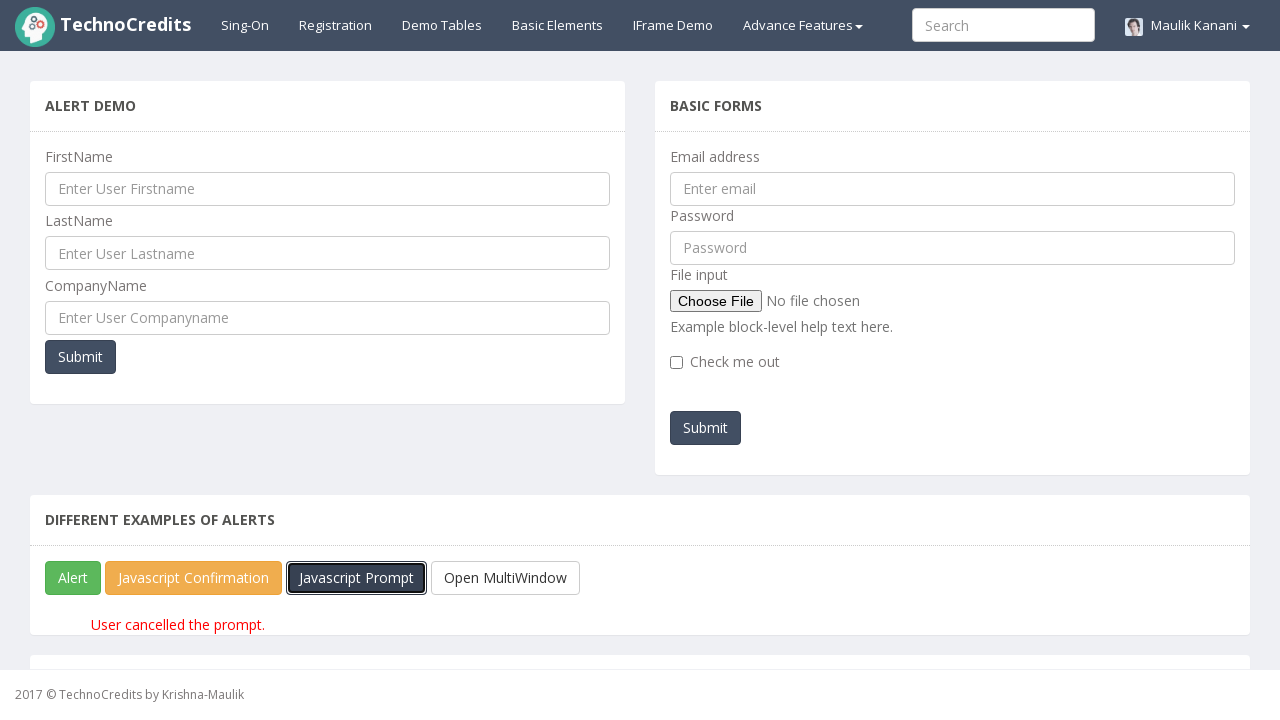

Waited 2000ms for dialog to be processed
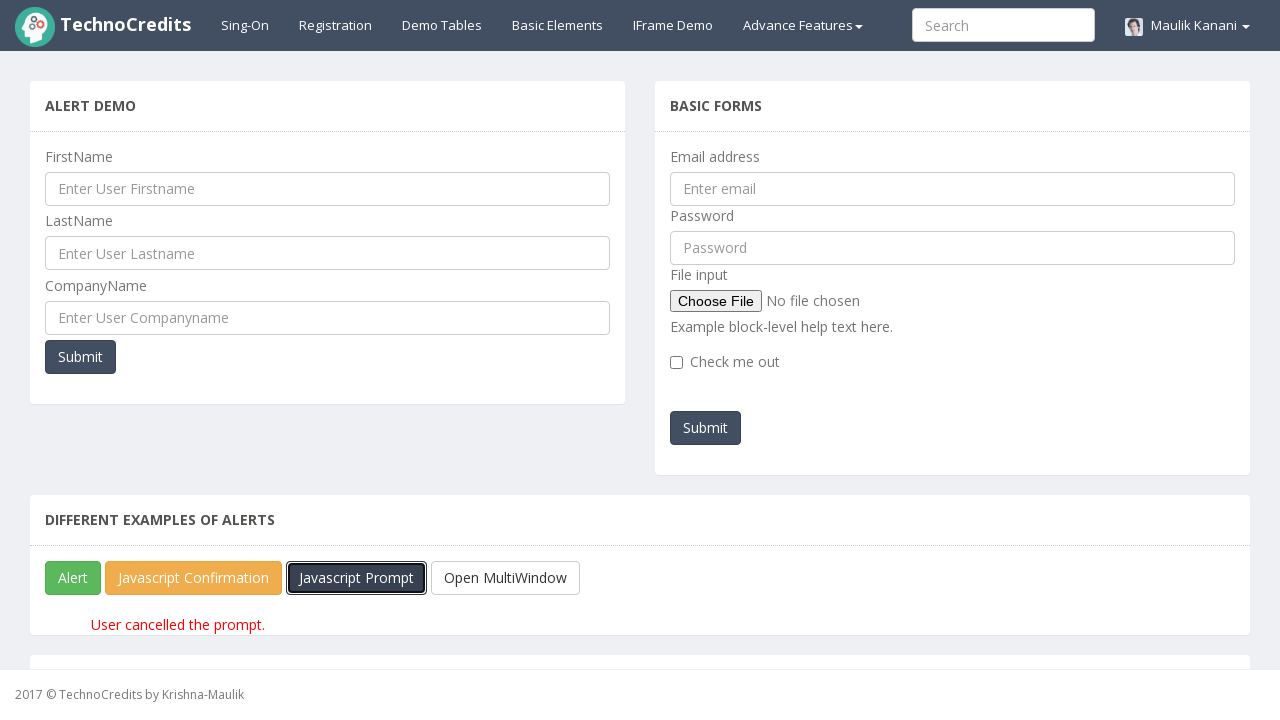

Located message element after accepting prompt
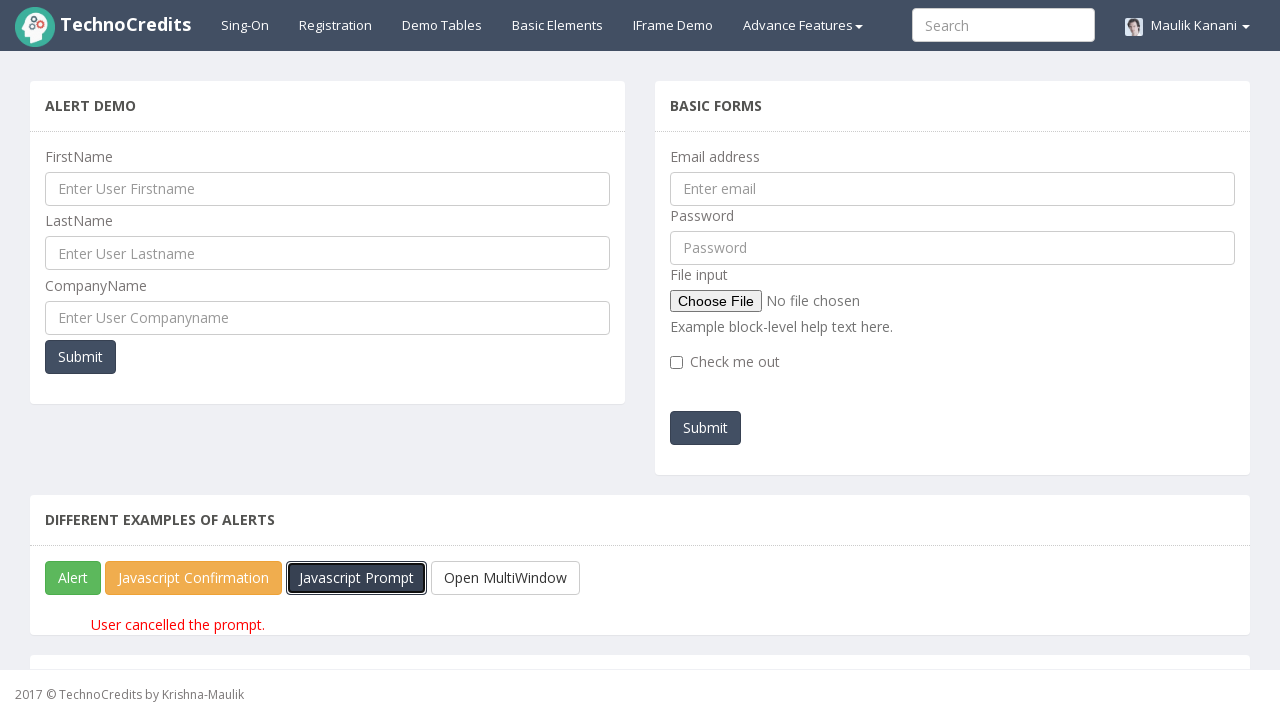

Message element became visible
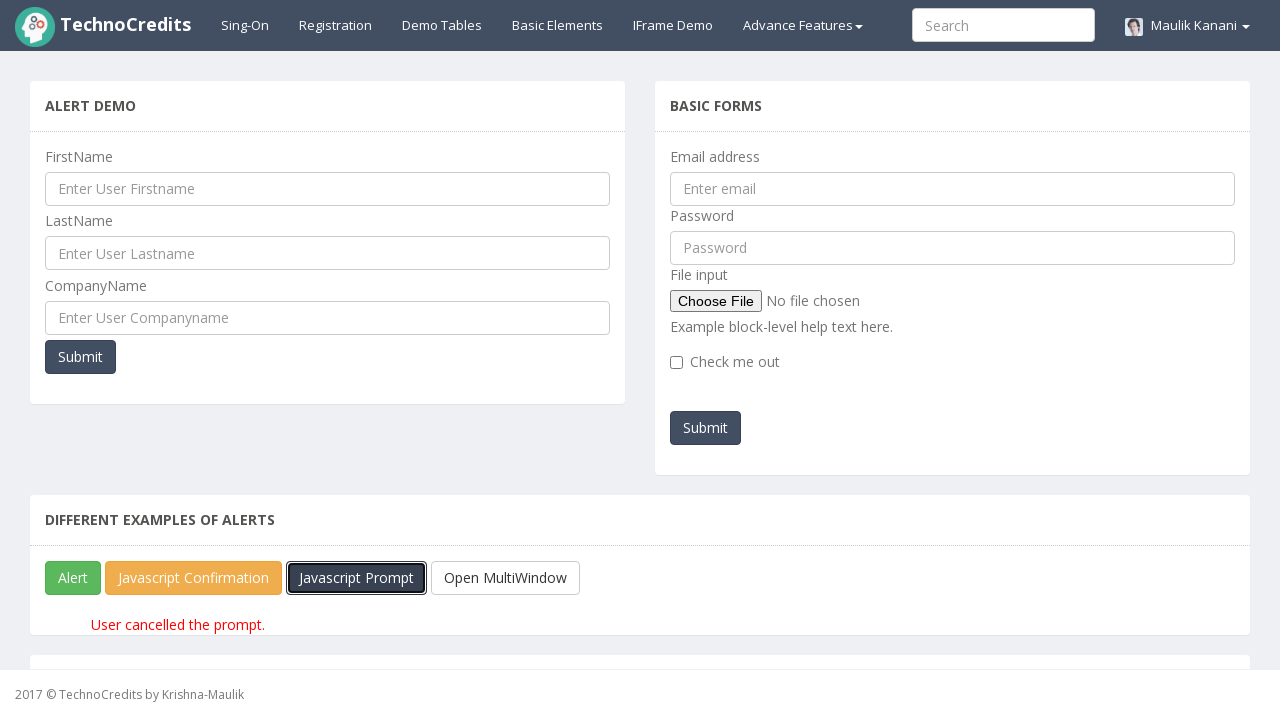

Waited 1000ms before next action
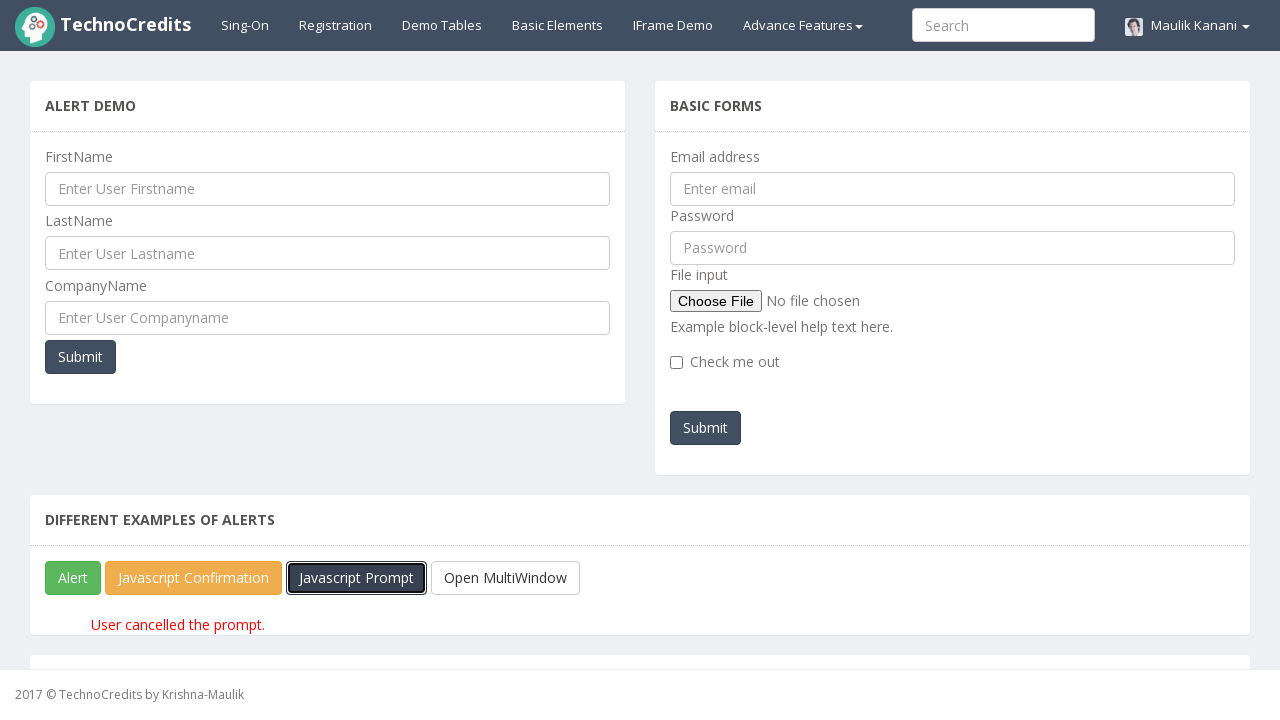

Clicked JavaScript prompt button again at (356, 578) on button#javascriptPromp
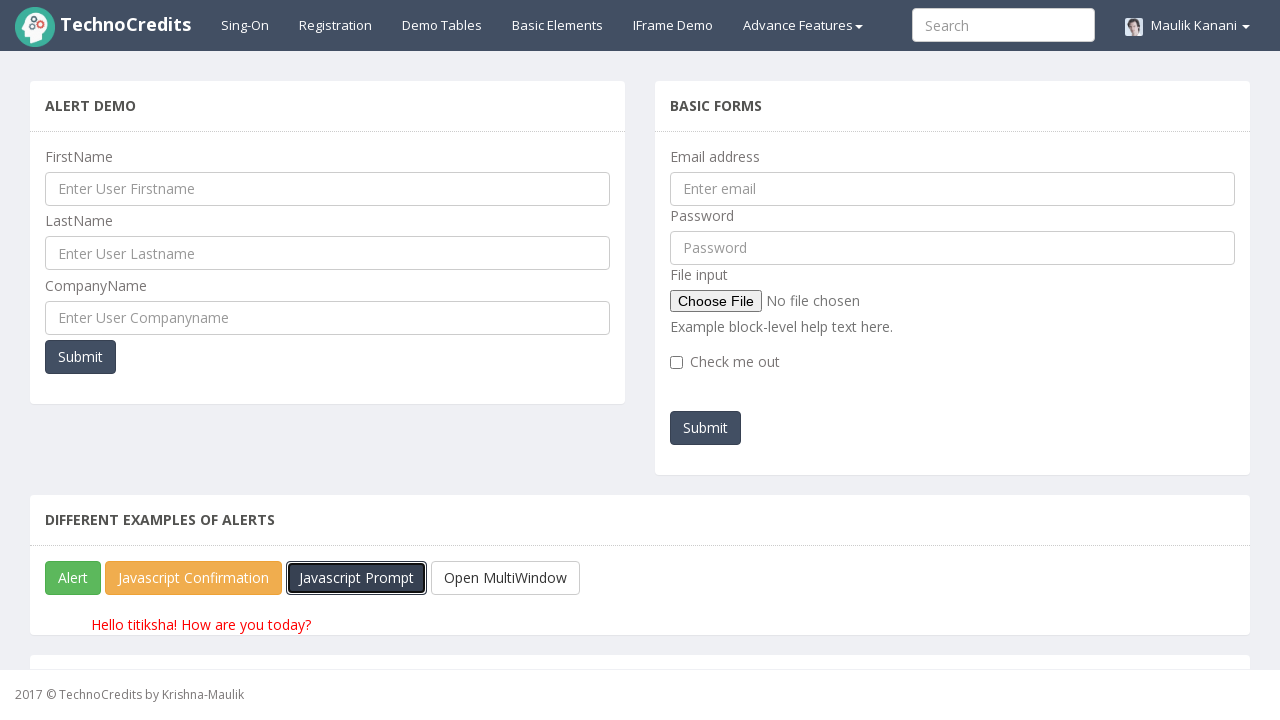

Set up dialog handler to dismiss the prompt
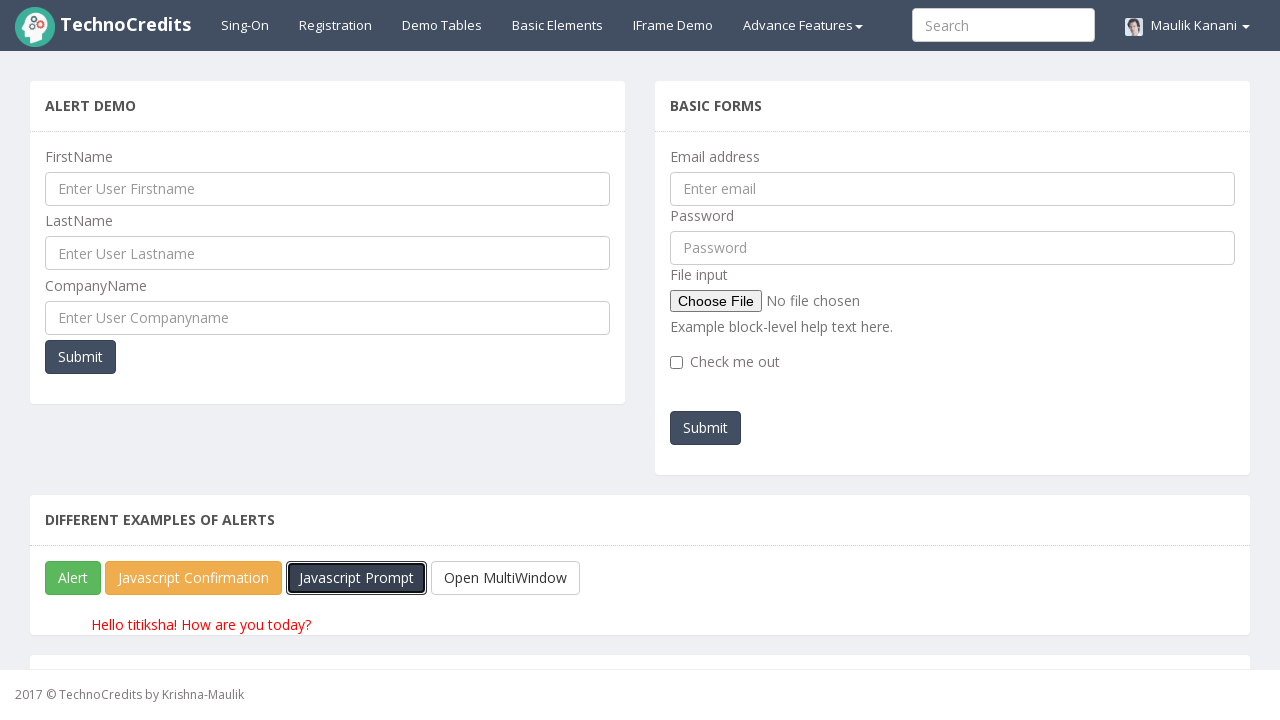

Waited 1000ms for dialog to be dismissed
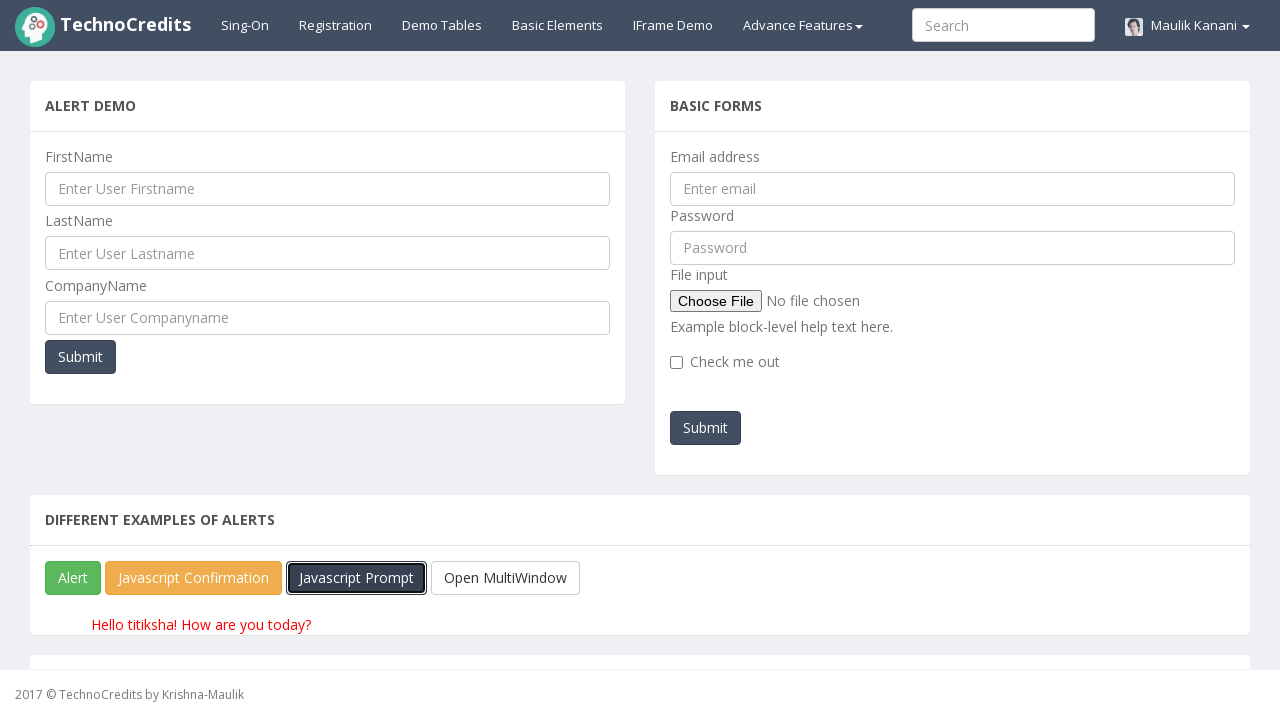

Located message element after dismissing prompt
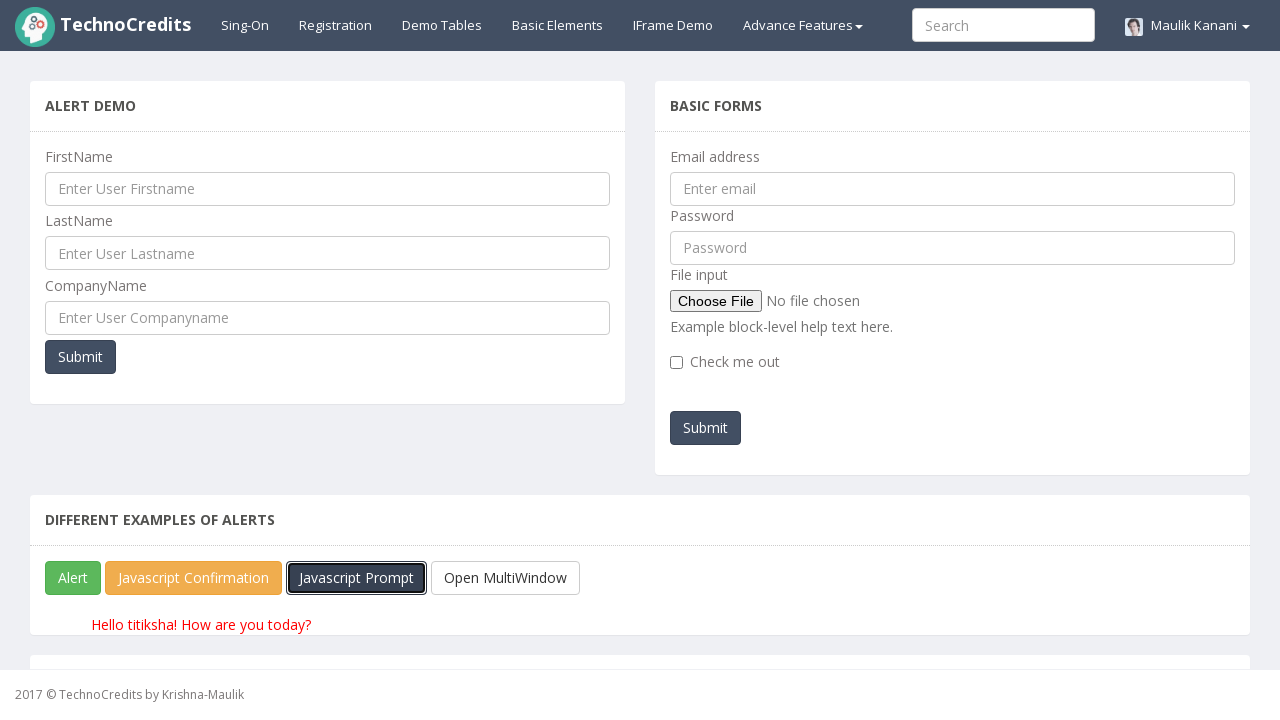

Message element became visible after dismissal
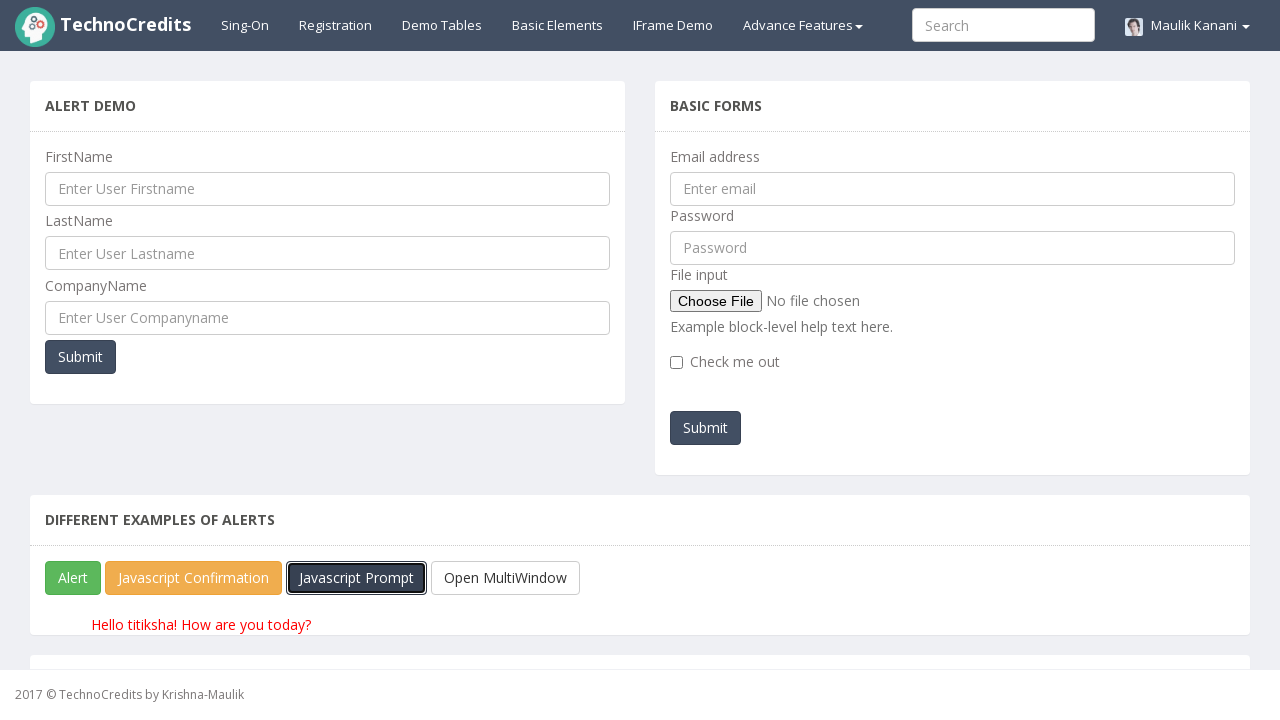

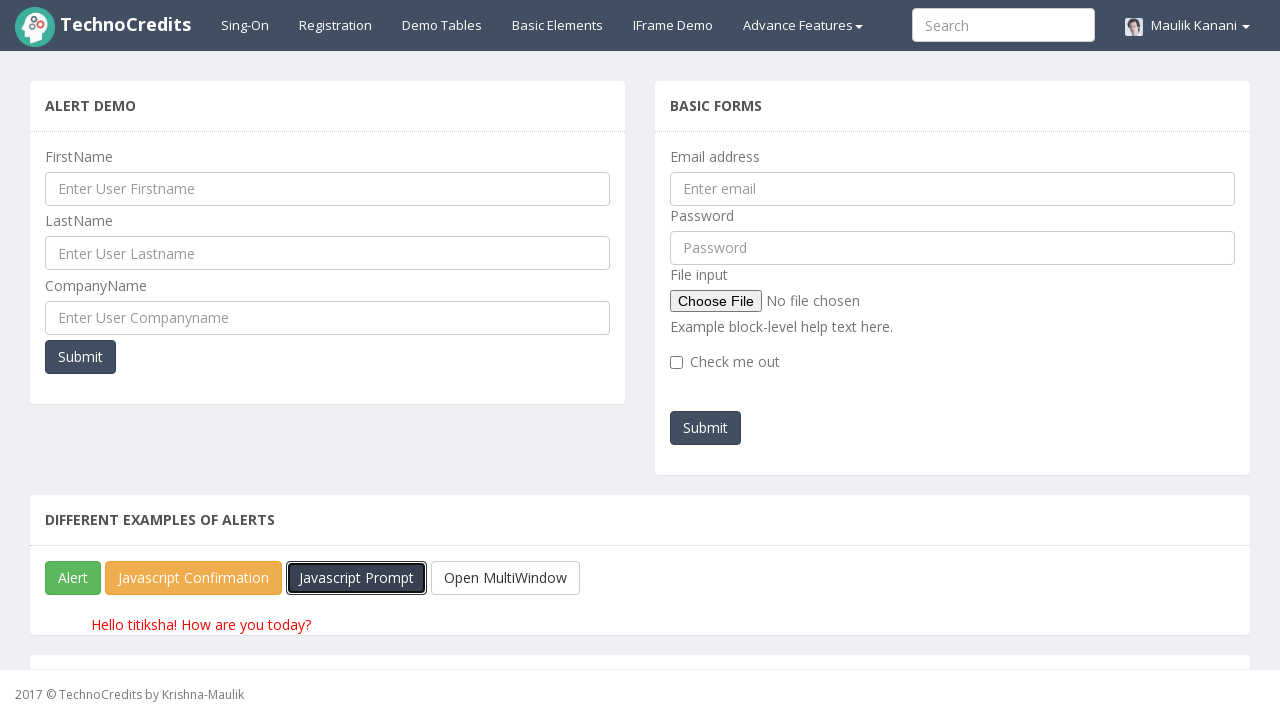